Tests table interaction on a practice page by locating table cells in the second column and verifying the table content is accessible.

Starting URL: https://selectorshub.com/xpath-practice-page/

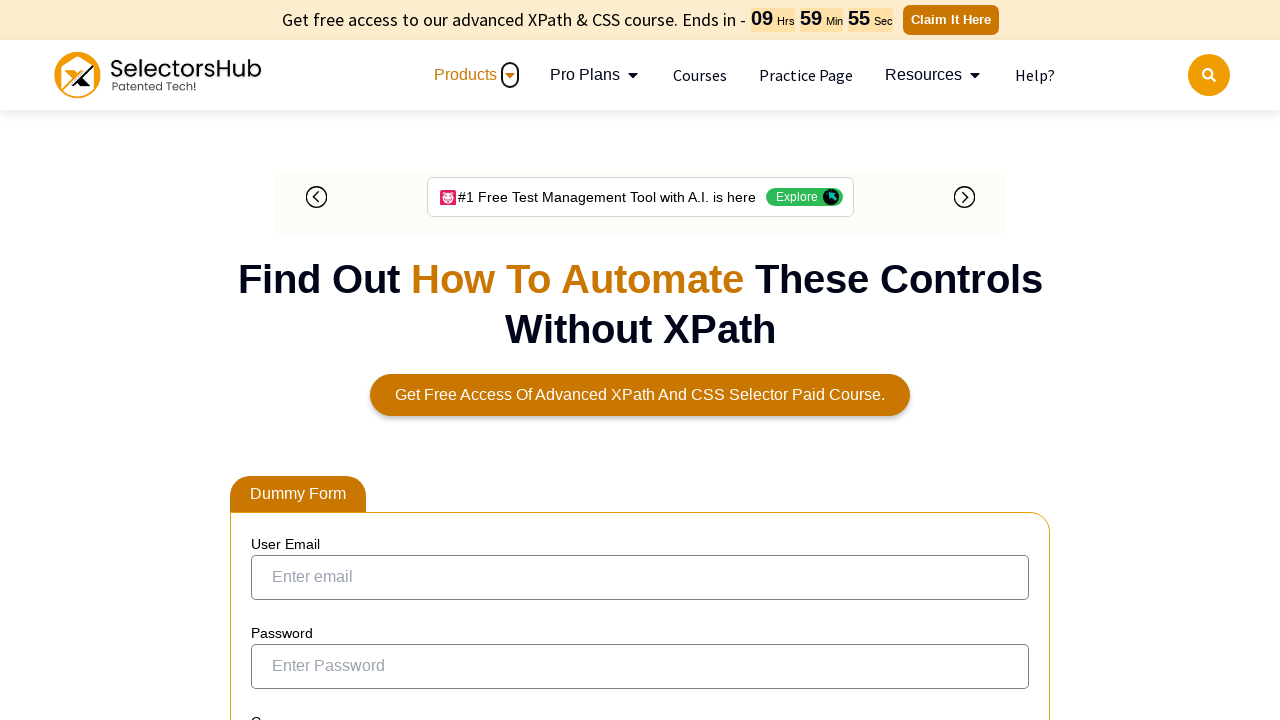

Waited for table element to be visible on the practice page
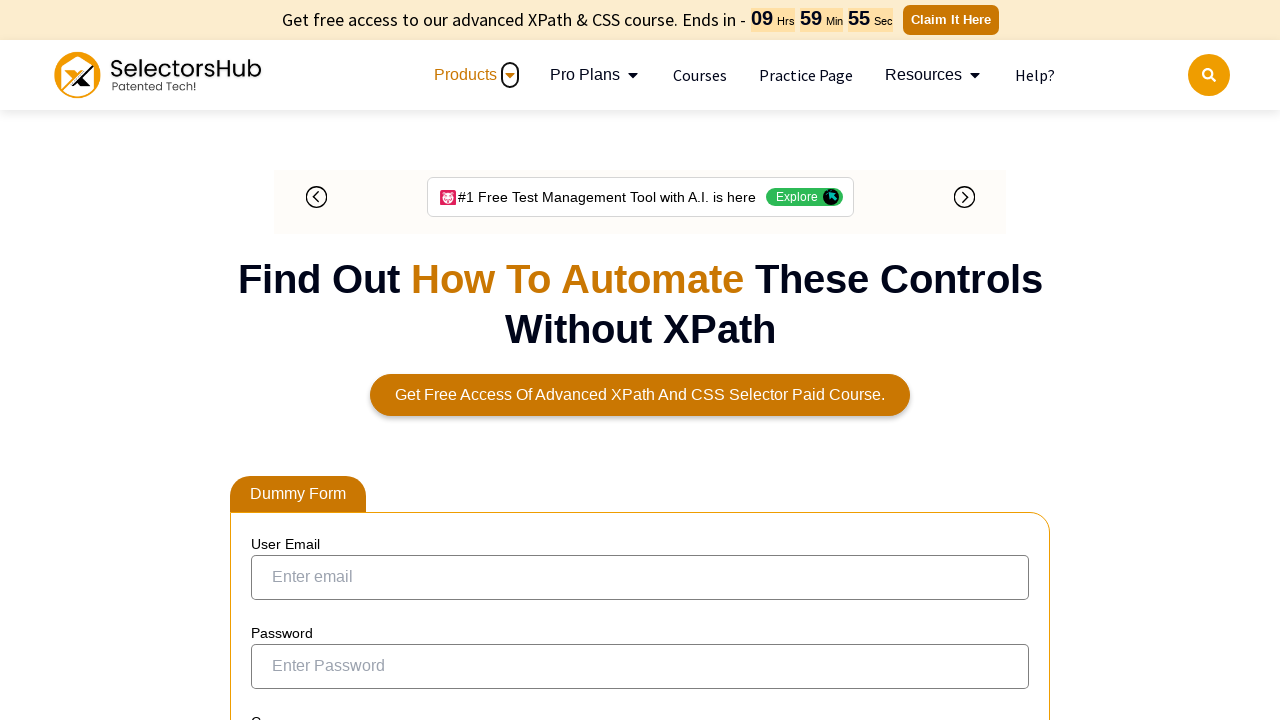

Located all cells in the second column of the second table using XPath
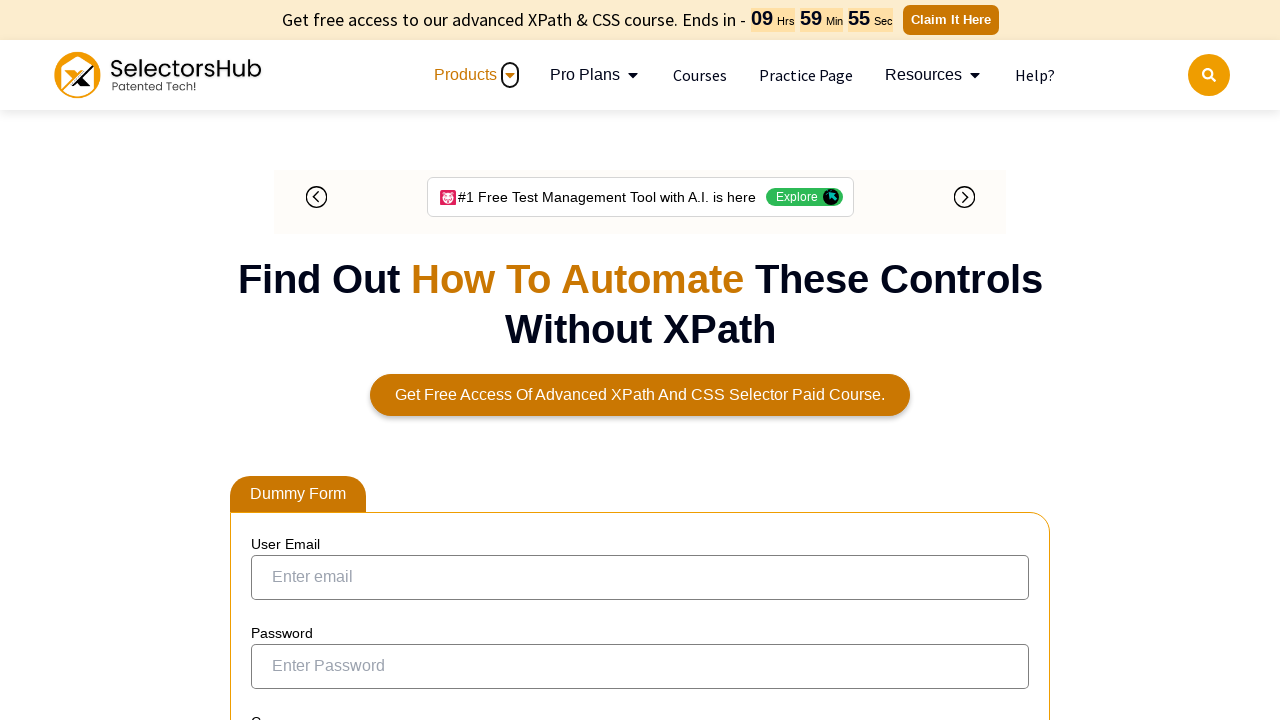

Waited for the first table cell in the second column to be available
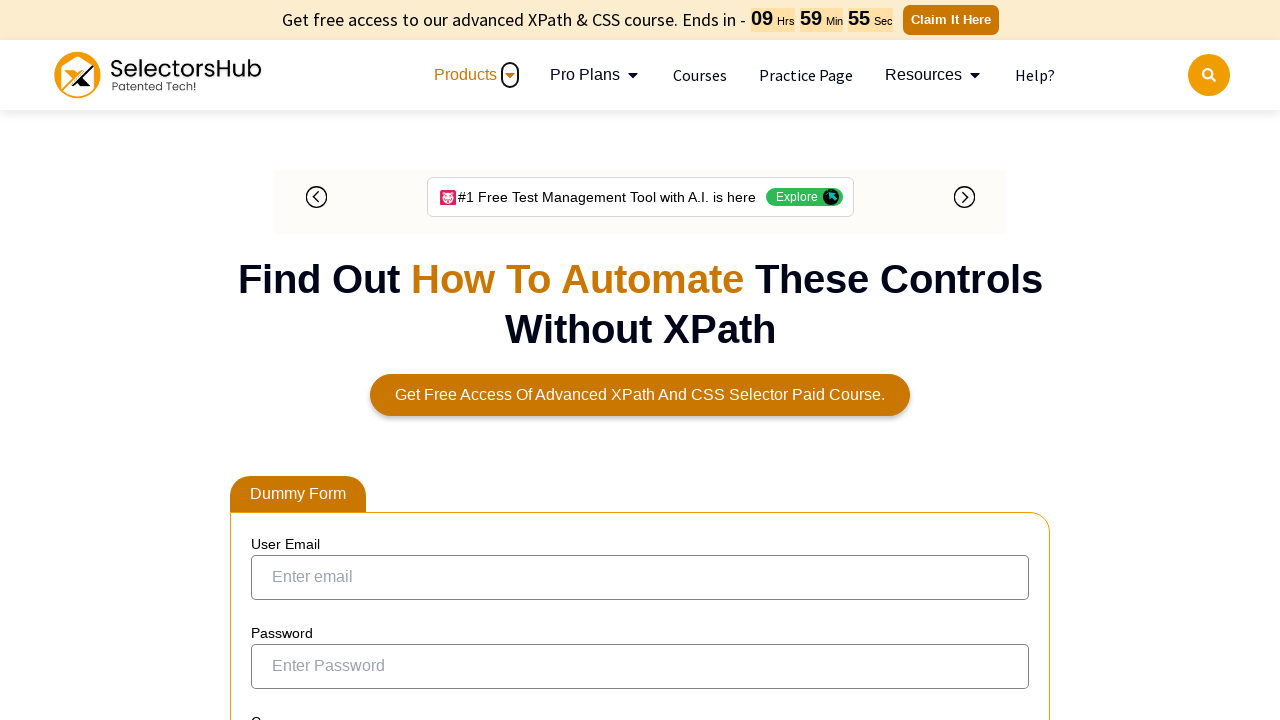

Retrieved count of cells in second column: 10
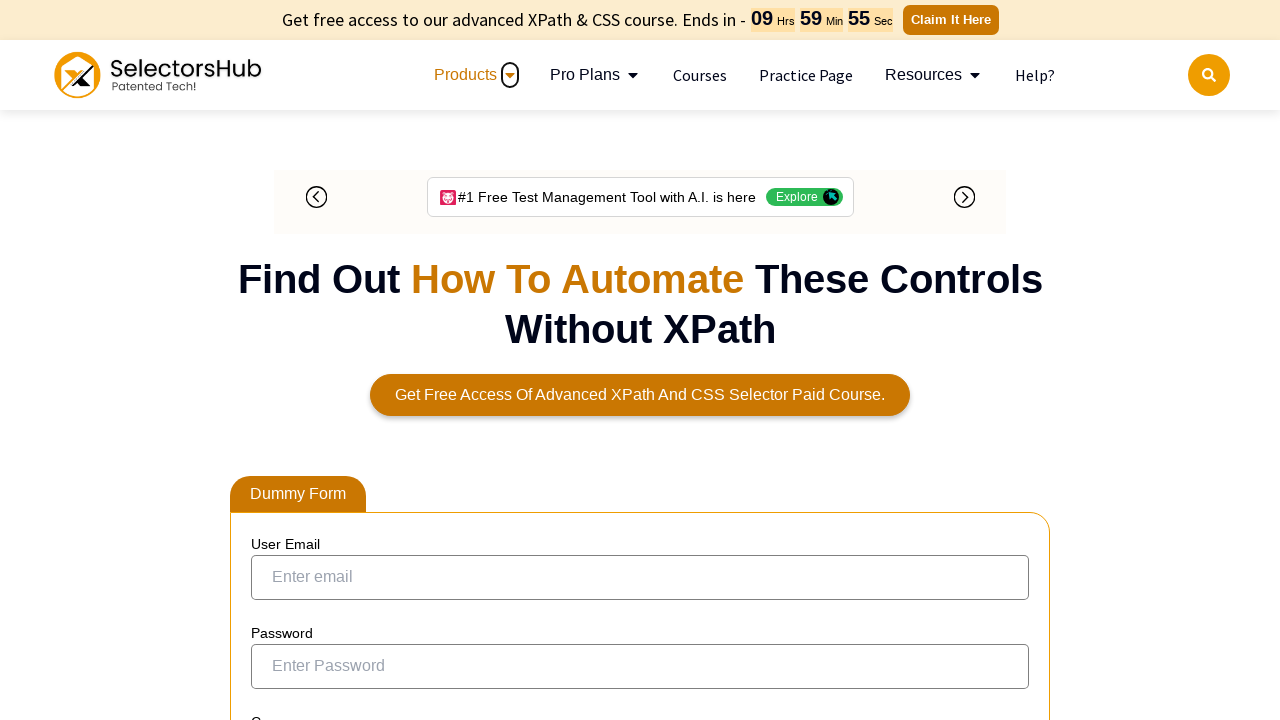

Retrieved text content from cell 1 in second column: 'windows'
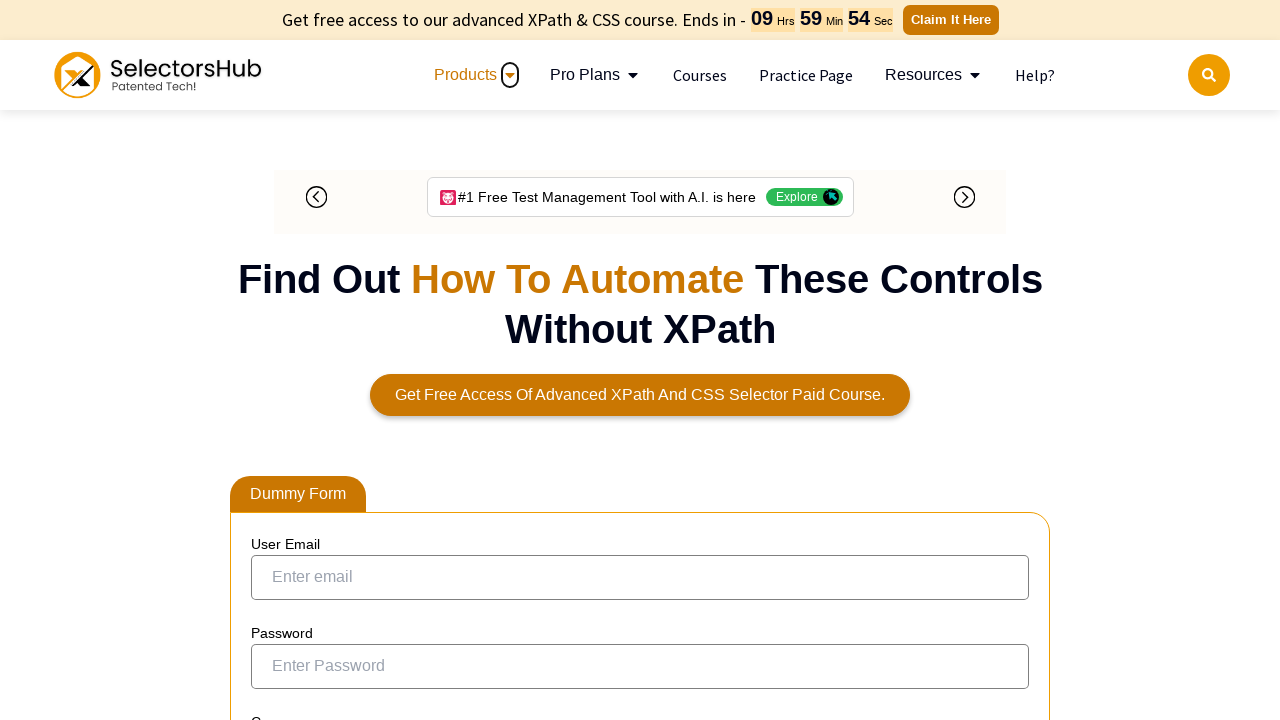

Retrieved text content from cell 2 in second column: 'windows'
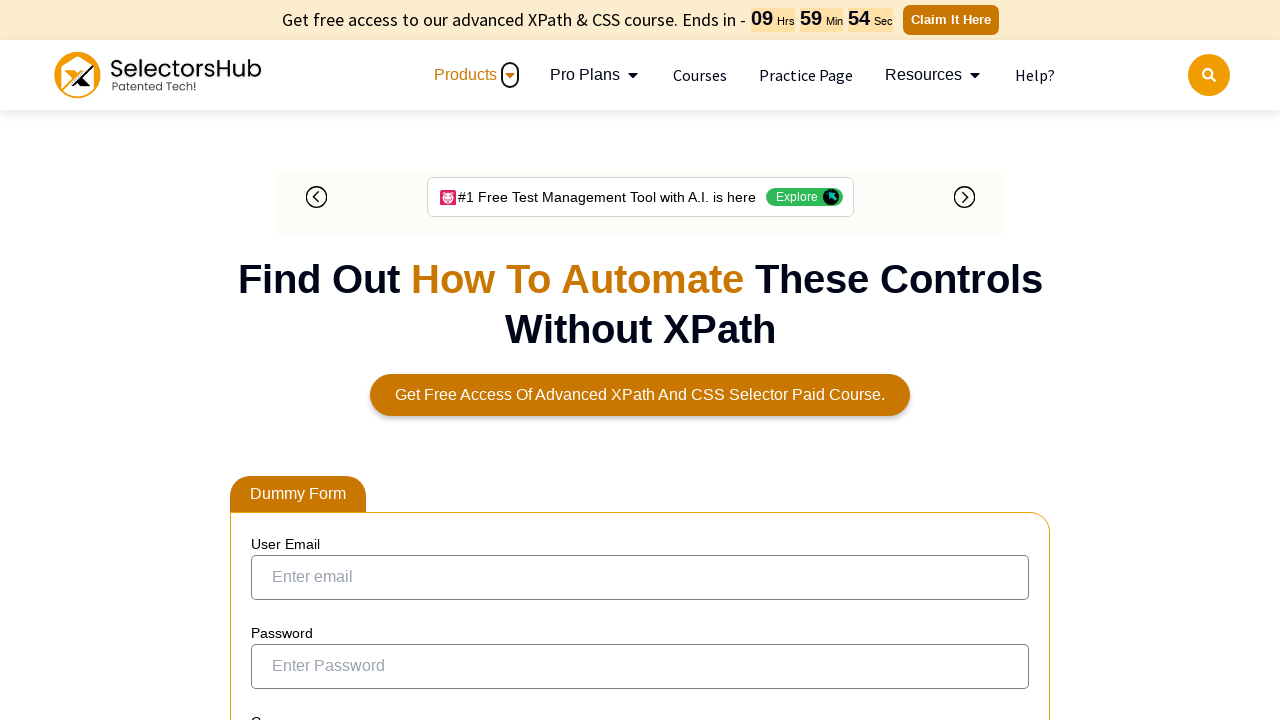

Retrieved text content from cell 3 in second column: 'mac'
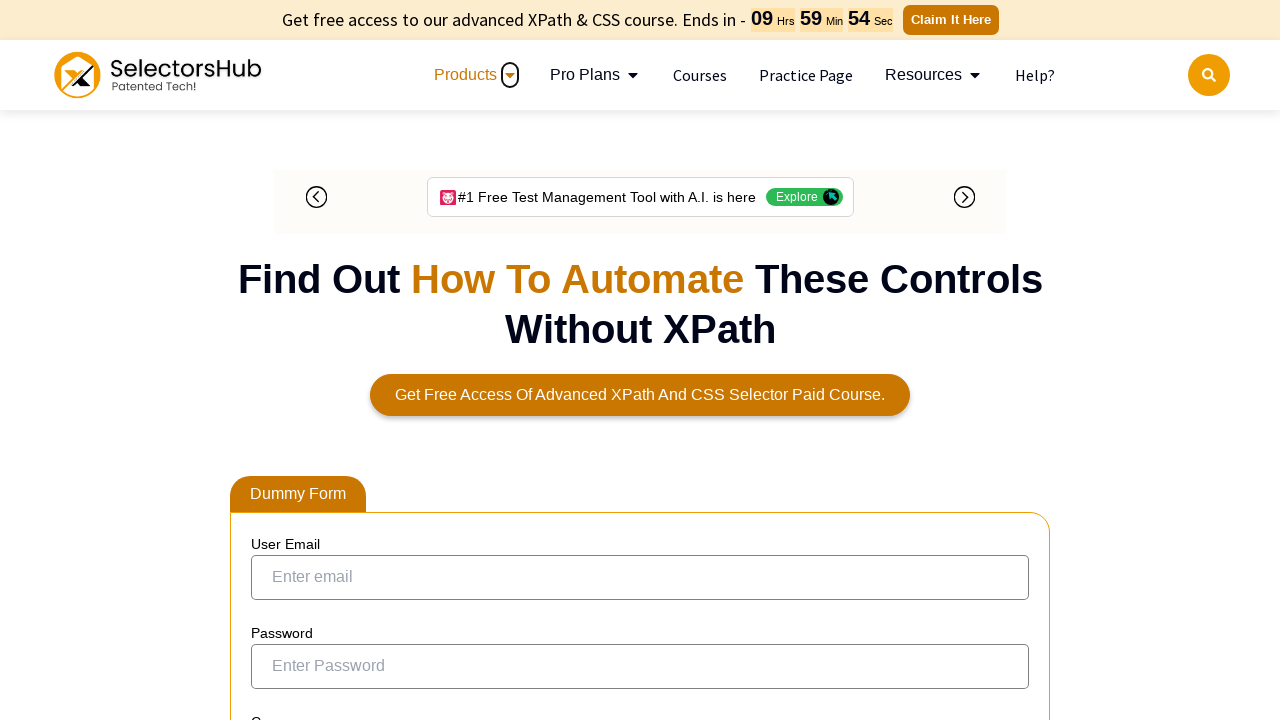

Found 'mac' in cell 3: mac
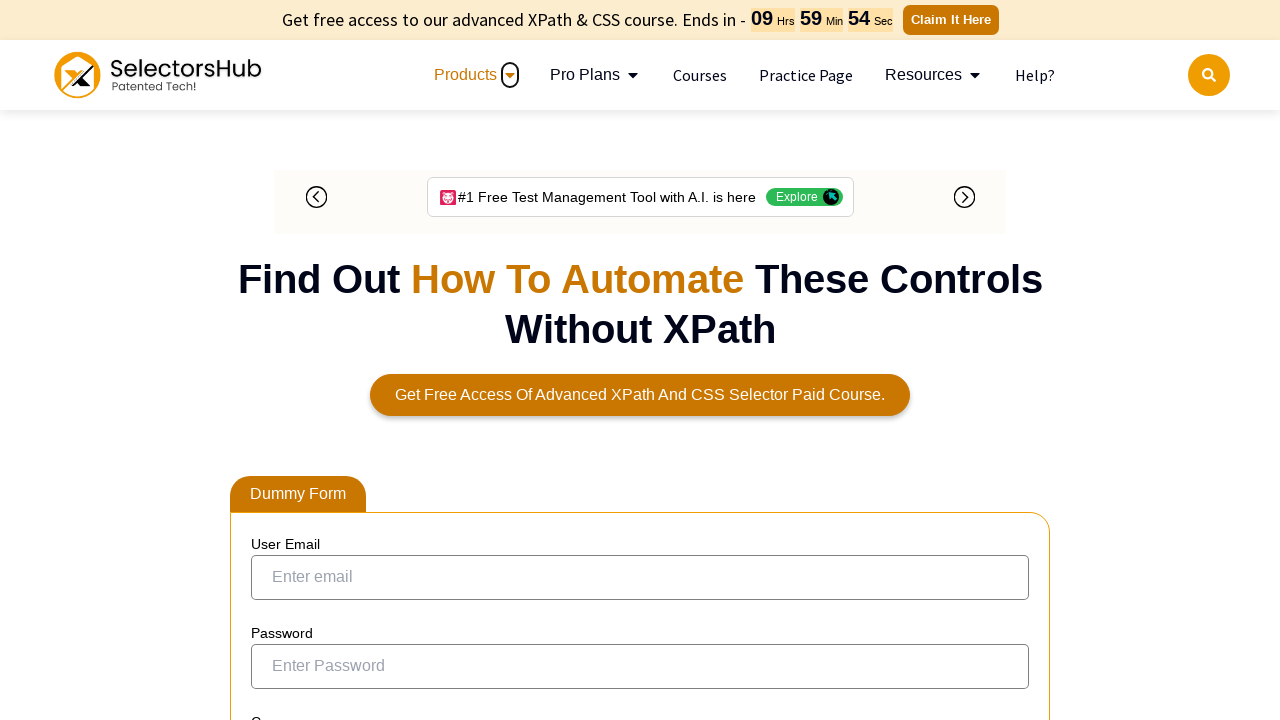

Retrieved text content from cell 4 in second column: 'windows'
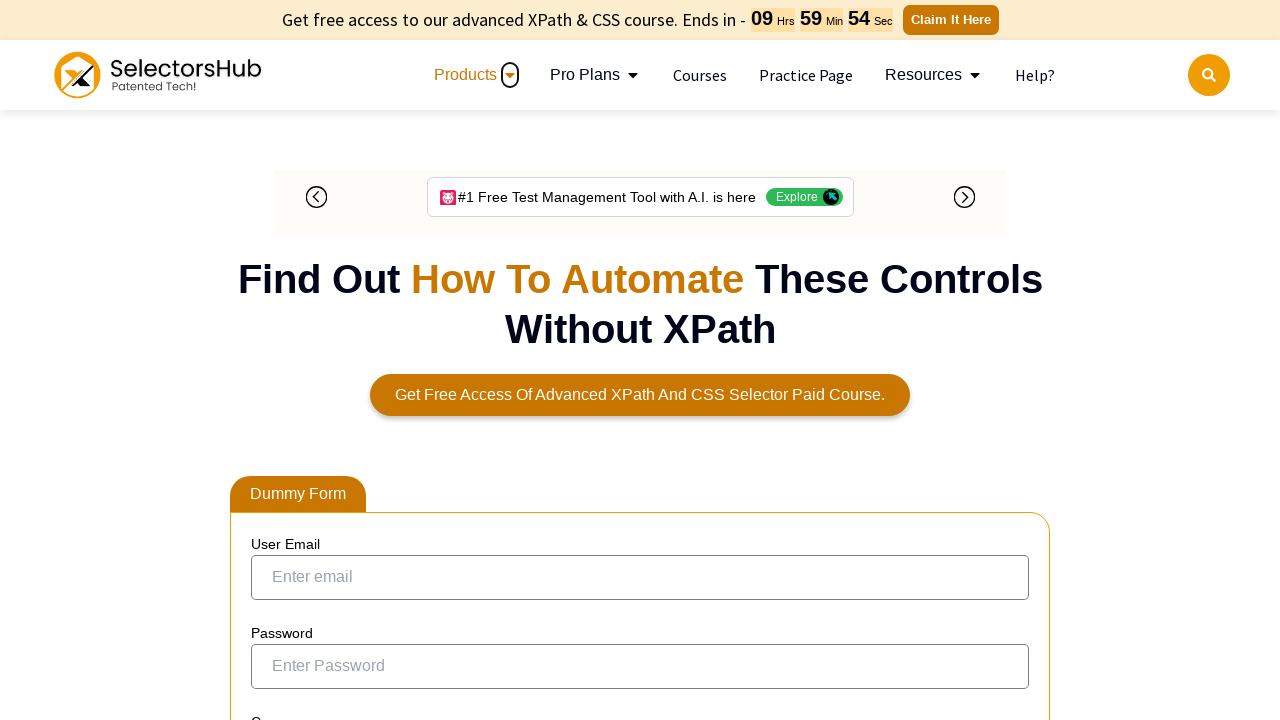

Retrieved text content from cell 5 in second column: 'windows'
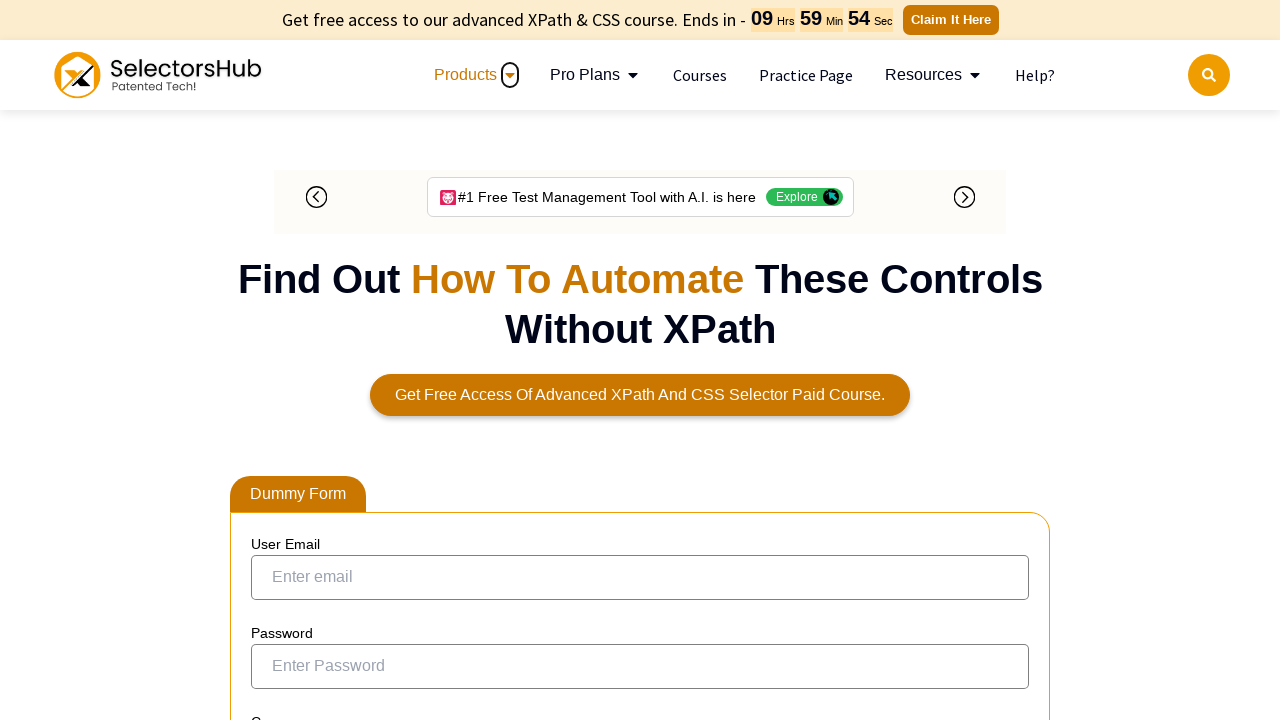

Retrieved text content from cell 6 in second column: 'windows'
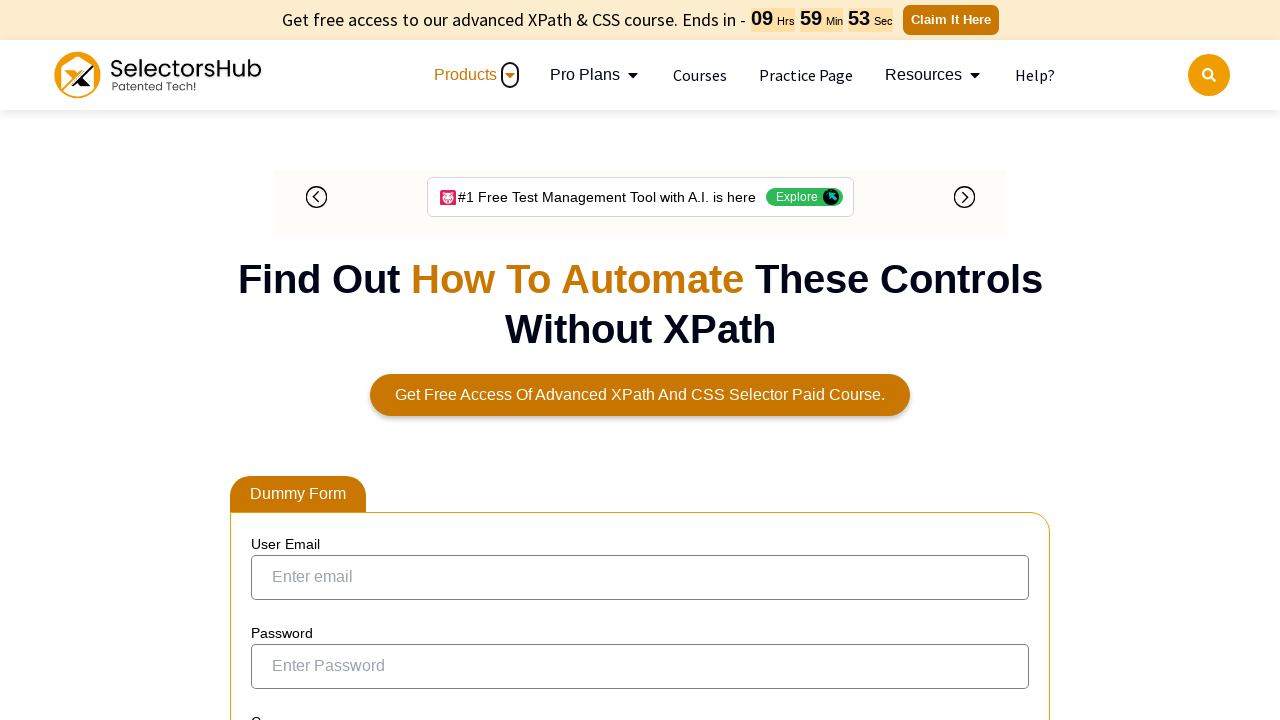

Retrieved text content from cell 7 in second column: 'mac'
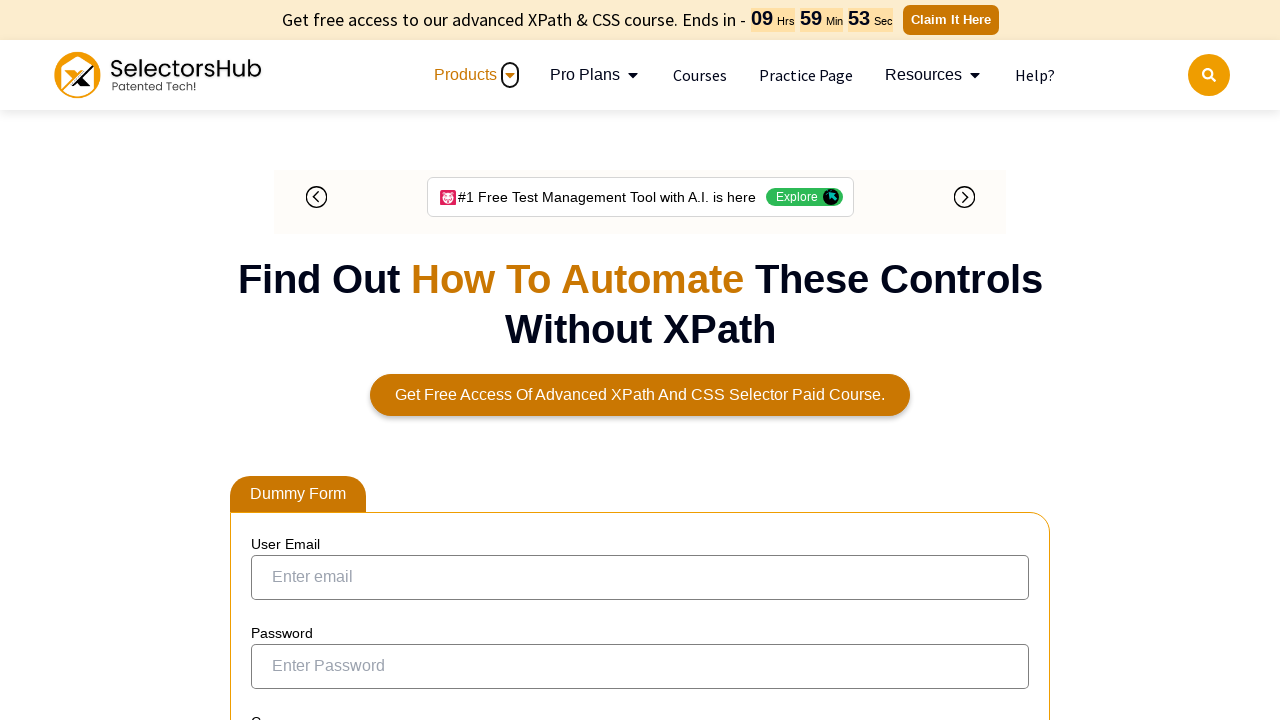

Found 'mac' in cell 7: mac
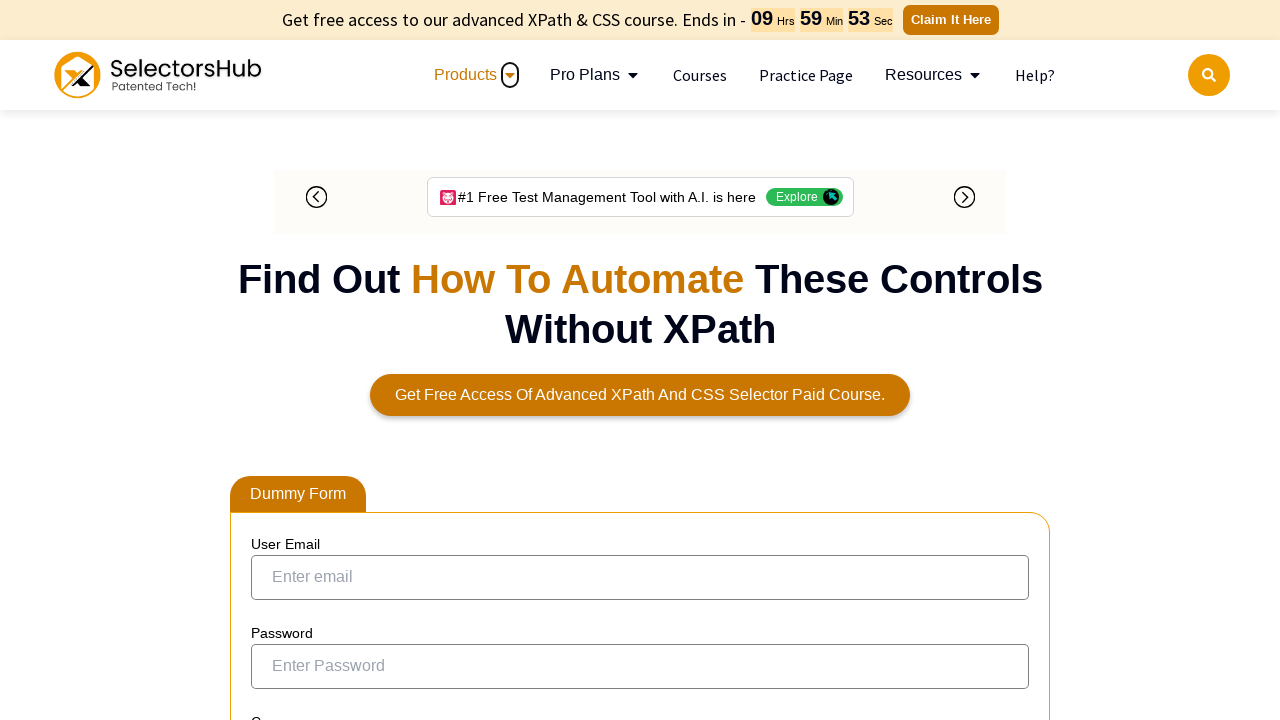

Retrieved text content from cell 8 in second column: 'windows'
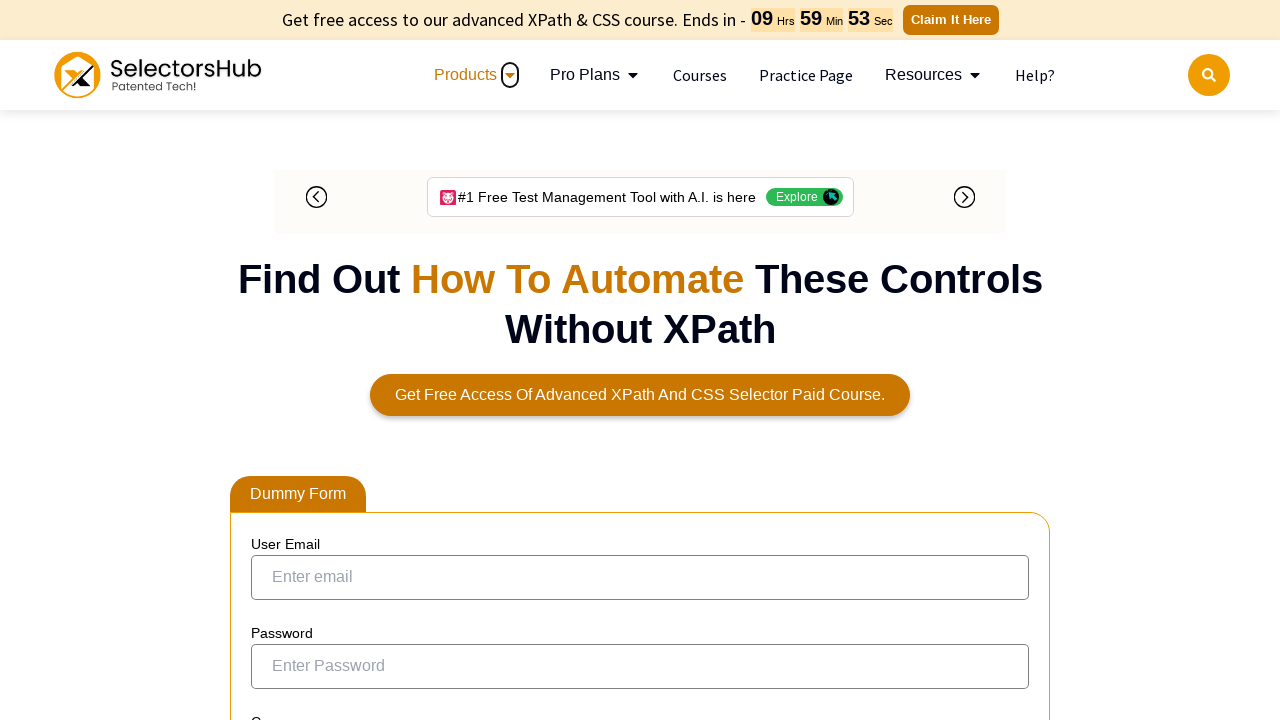

Retrieved text content from cell 9 in second column: 'windows'
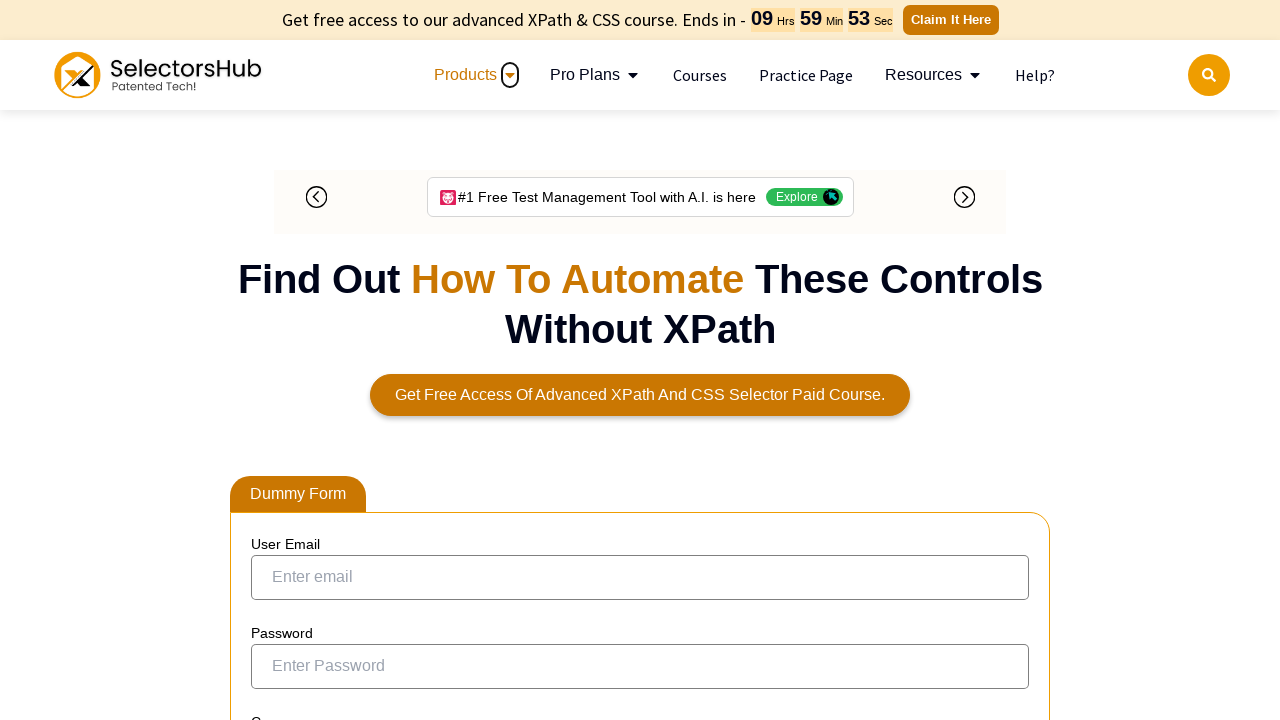

Retrieved text content from cell 10 in second column: 'windows'
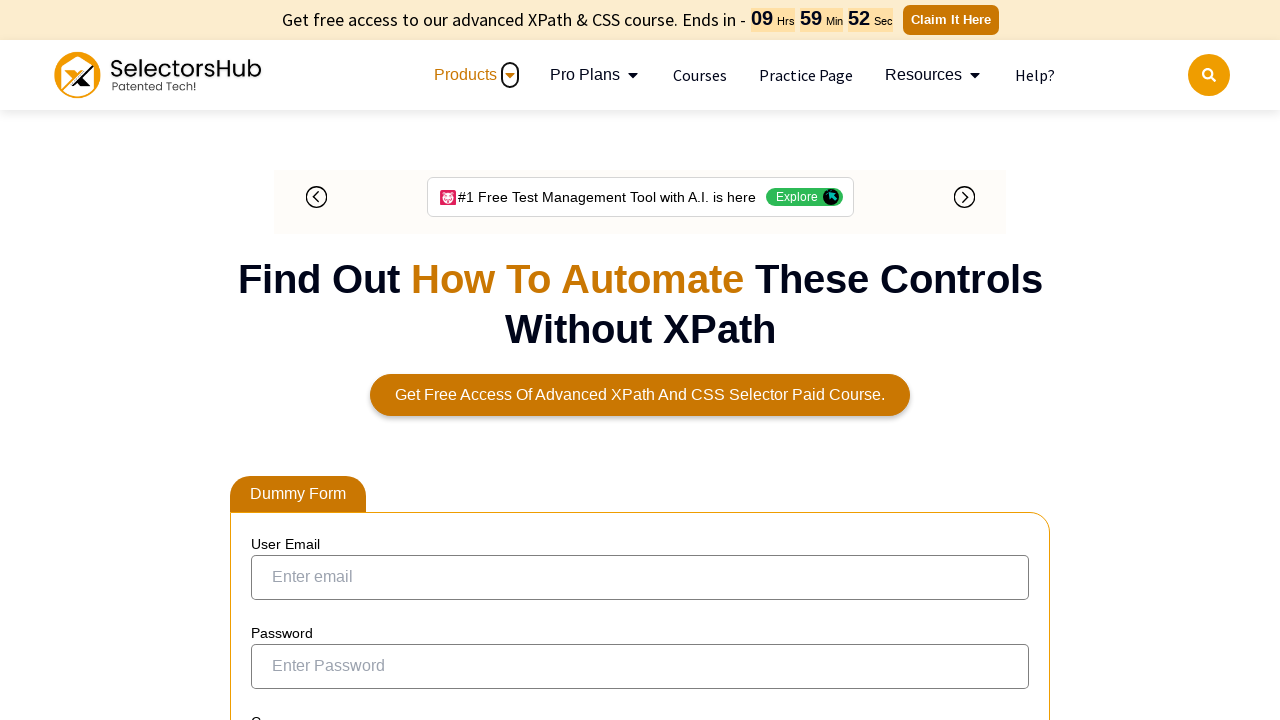

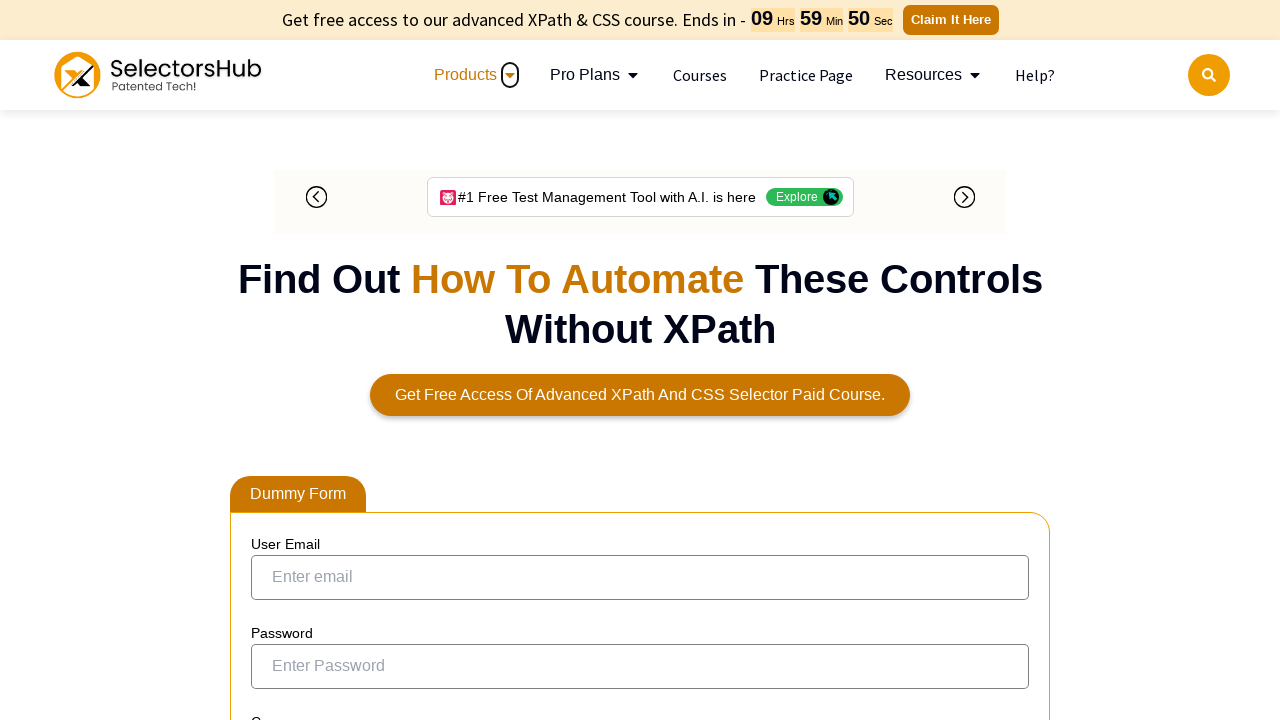